Tests handling a simple JavaScript alert with an OK button by clicking a trigger button, then accepting the alert dialog.

Starting URL: https://demo.automationtesting.in/Alerts.html

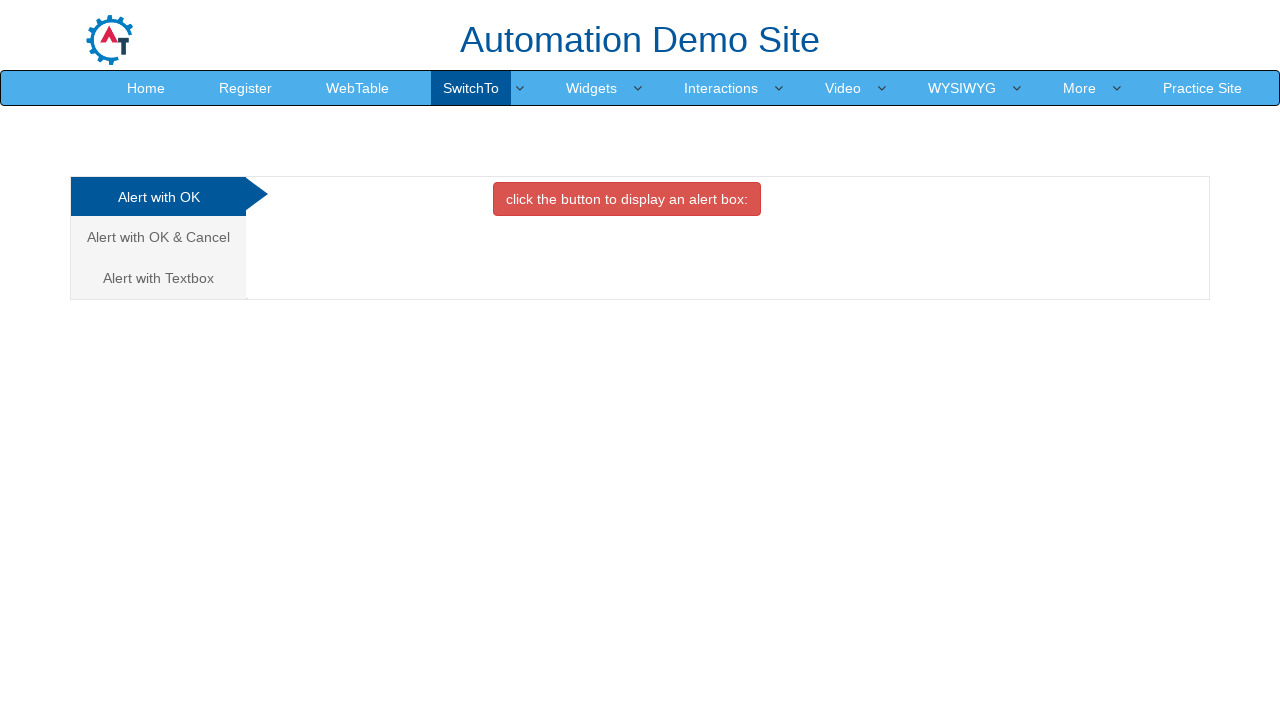

Clicked on 'Alert with OK' tab at (158, 197) on xpath=//a[text()='Alert with OK ']
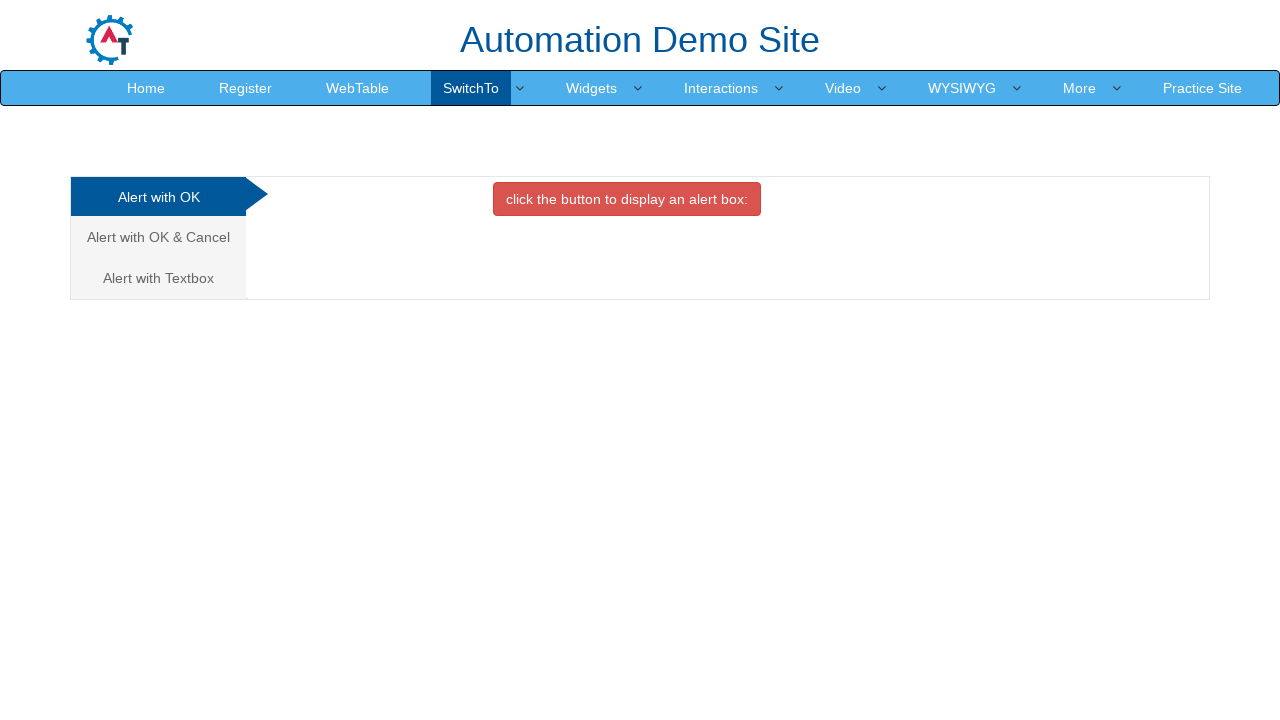

Clicked button to trigger alert at (627, 199) on .btn.btn-danger
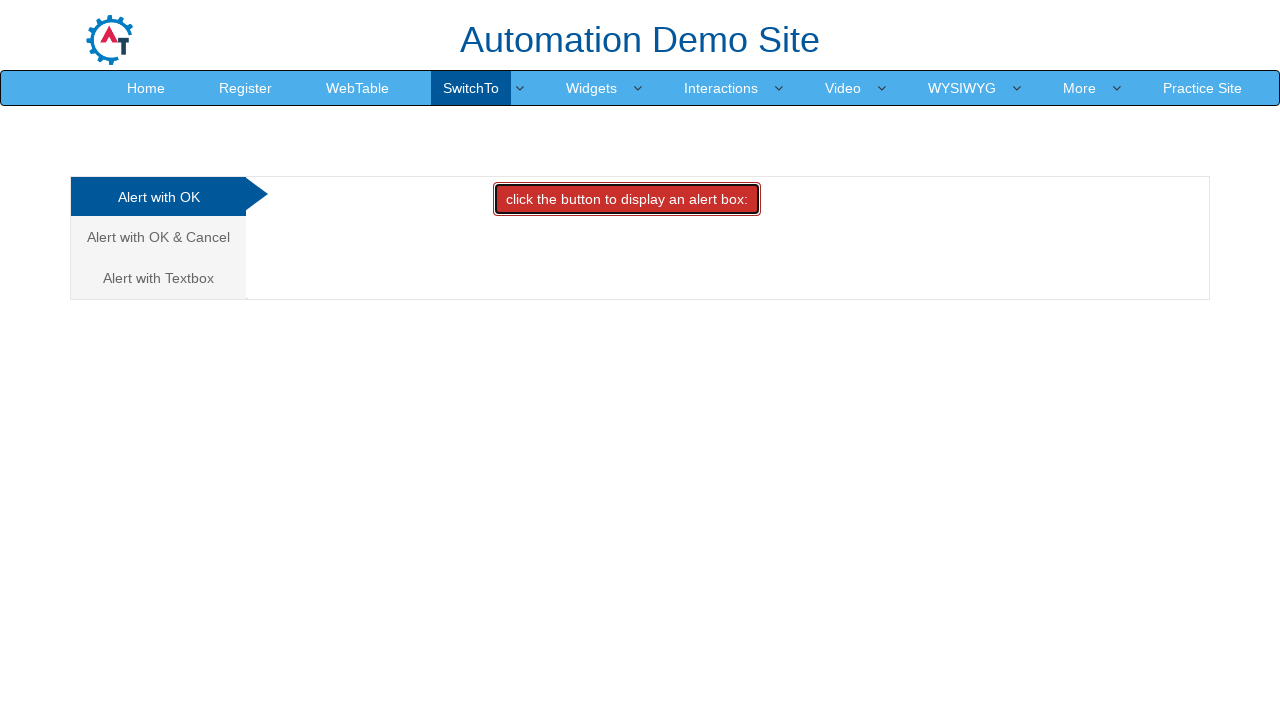

Set up dialog handler to accept alerts
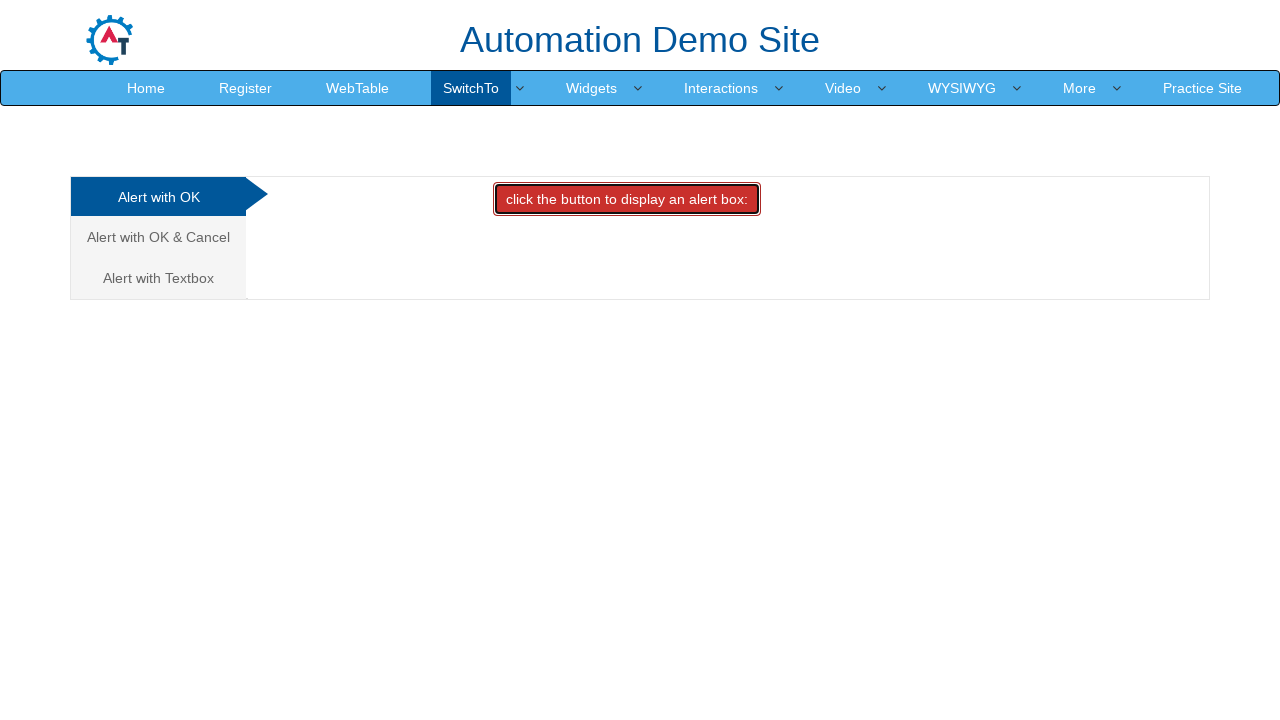

Clicked button to trigger alert with handler active at (627, 199) on .btn.btn-danger
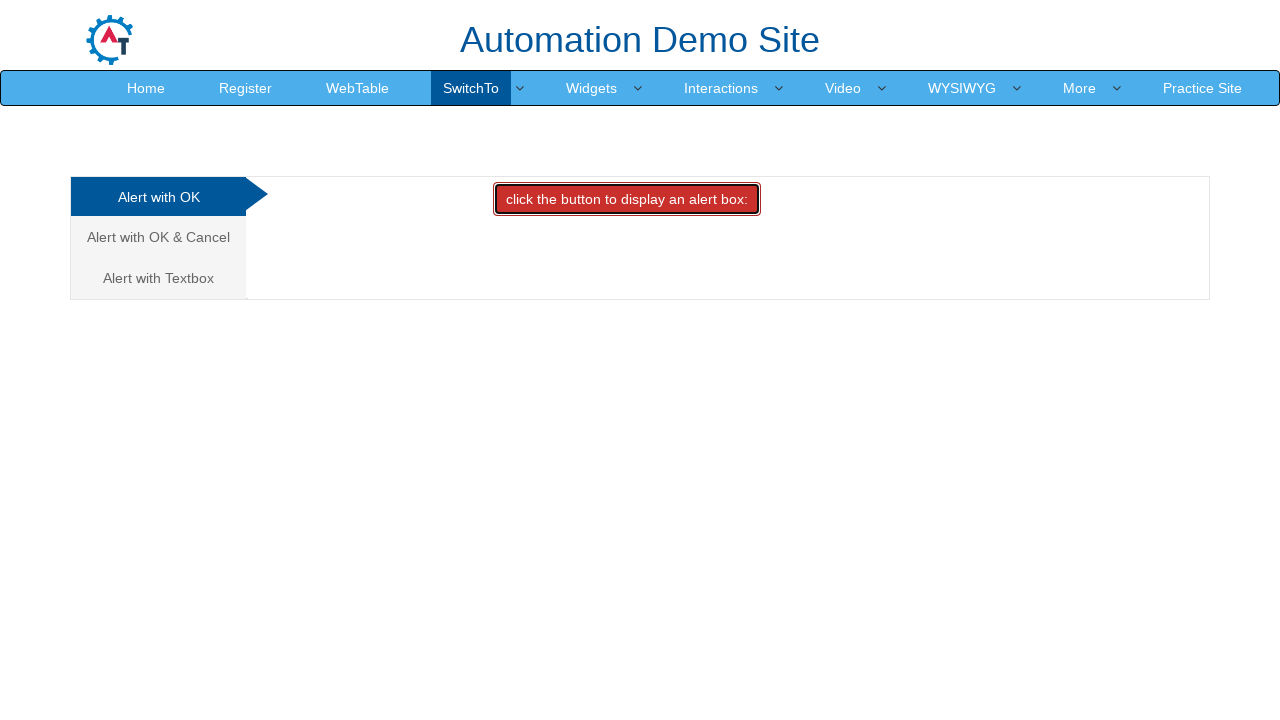

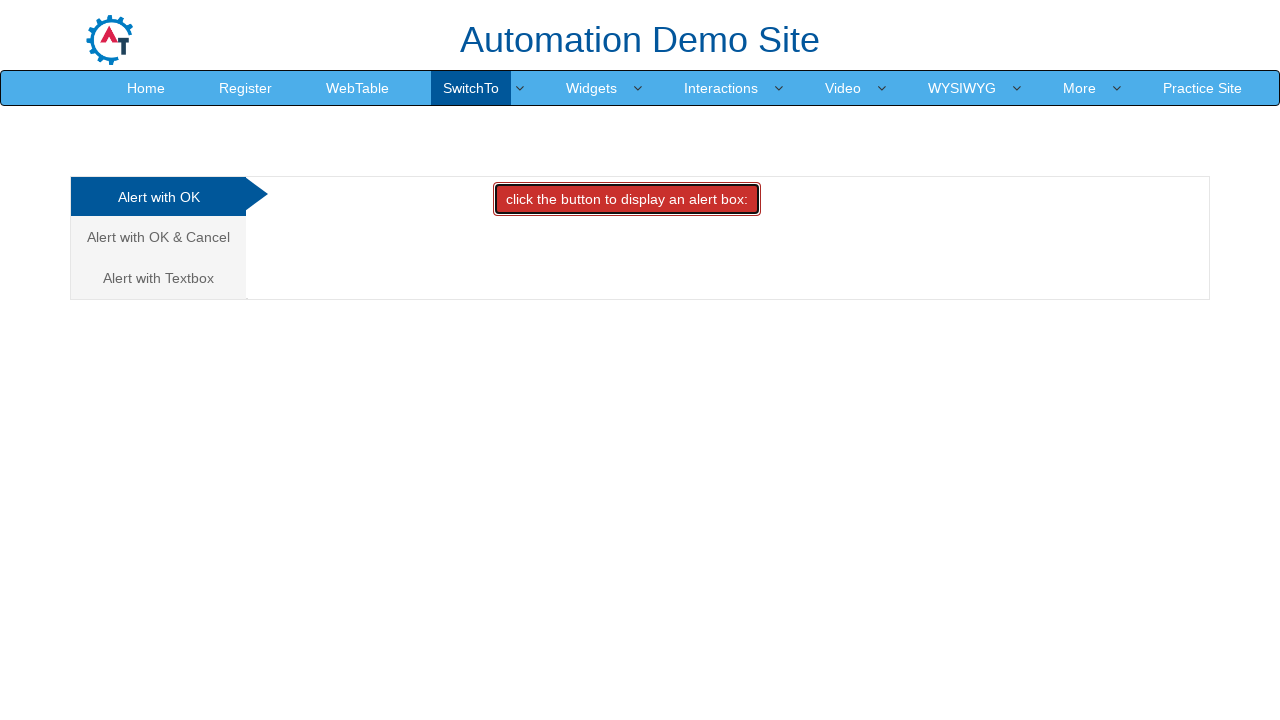